Navigates to Form Authentication page and verifies the login button is displayed

Starting URL: https://the-internet.herokuapp.com/

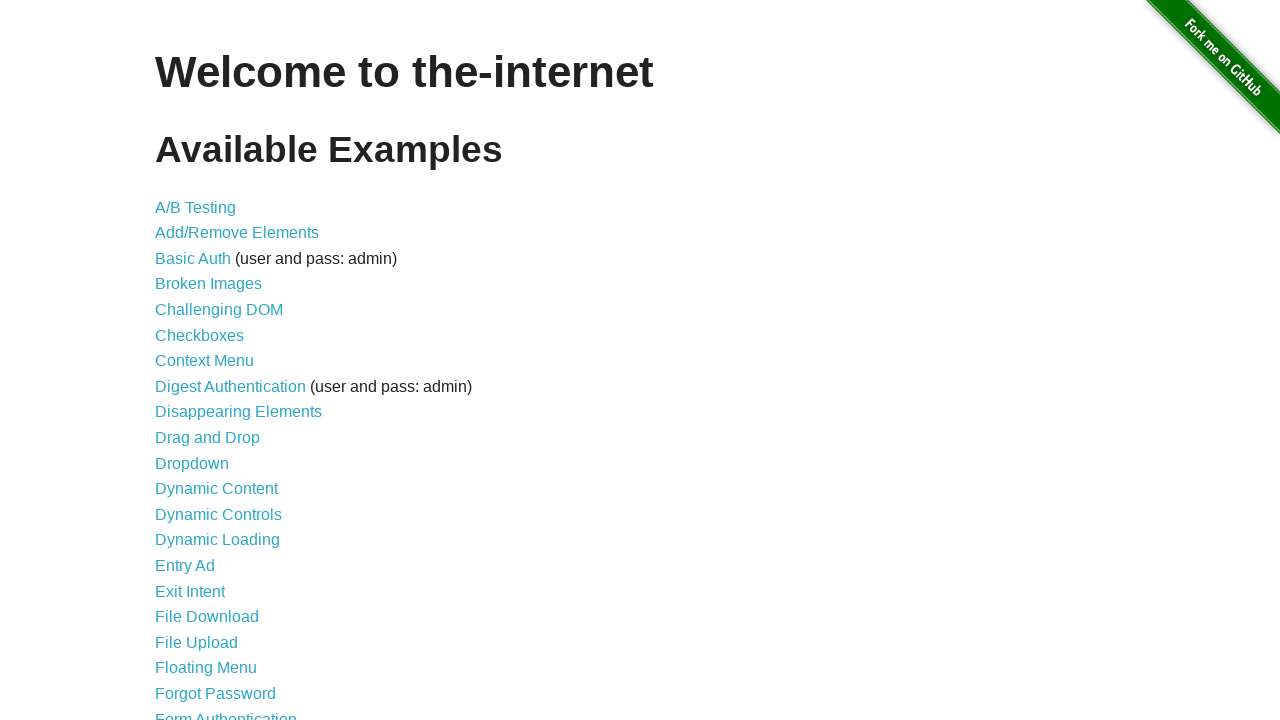

Clicked on Form Authentication link at (226, 712) on xpath=//*[@id="content"]/ul/li[21]/a
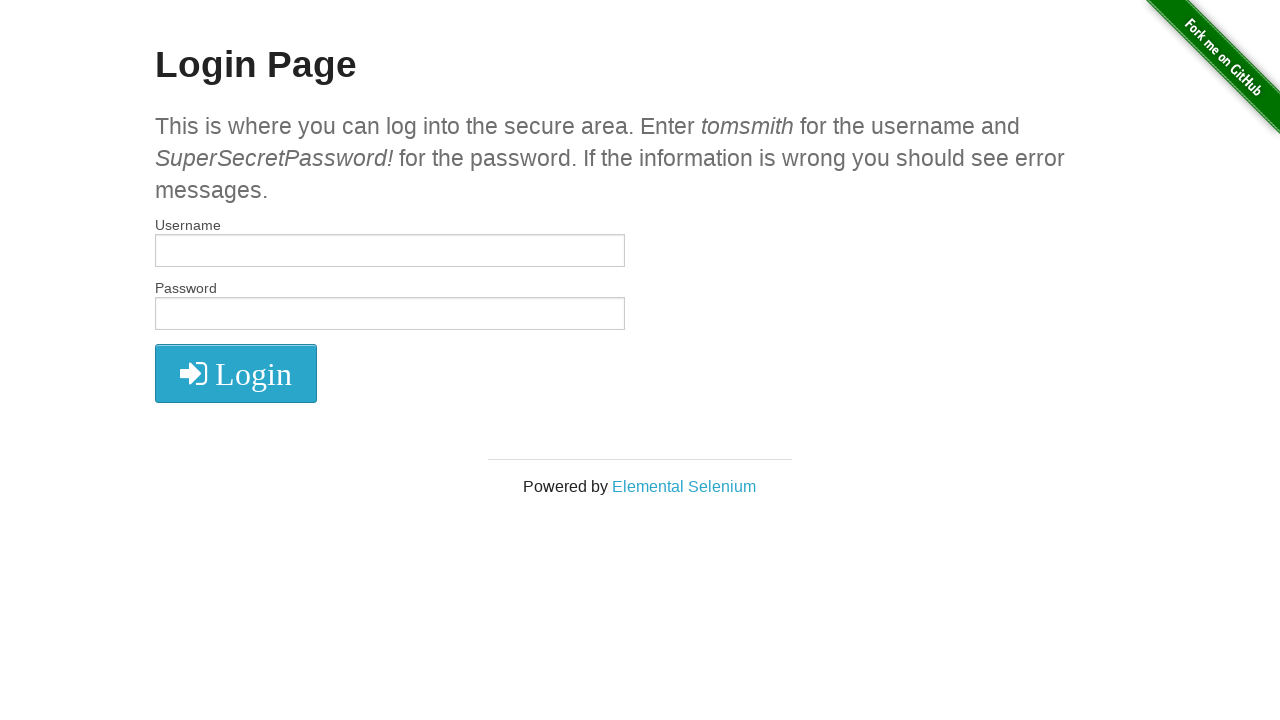

Located login button element
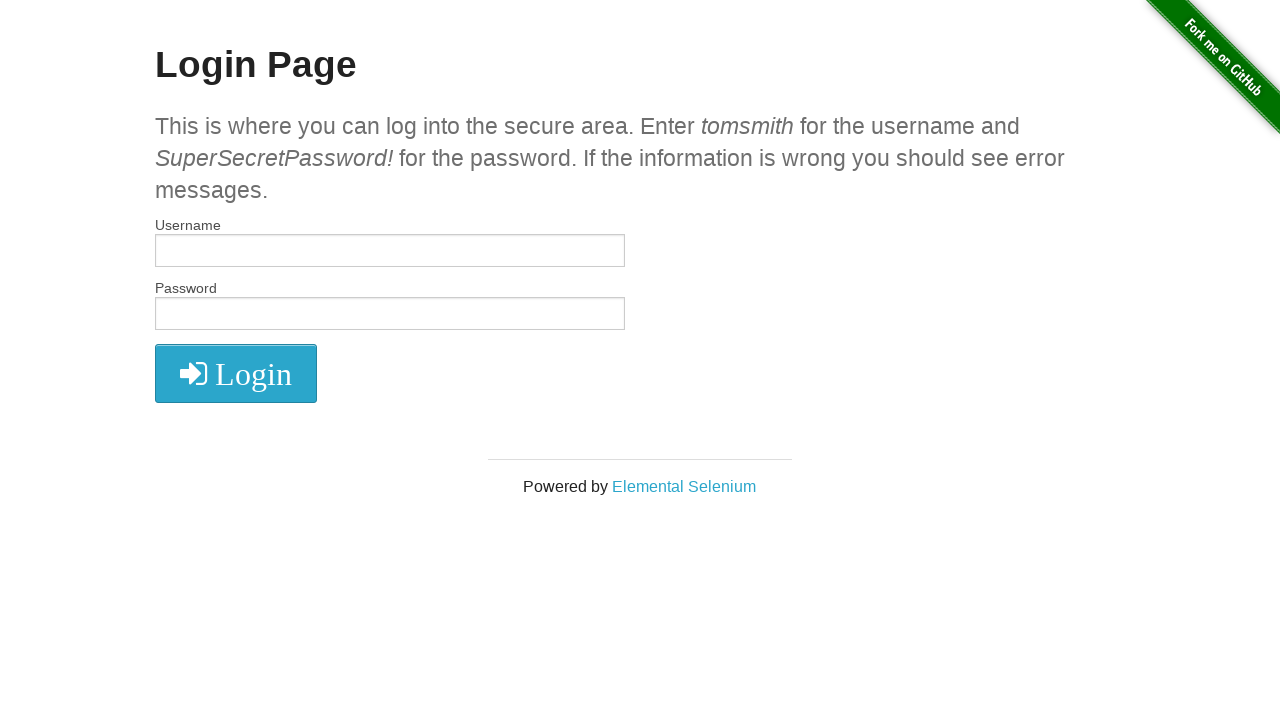

Verified login button is visible
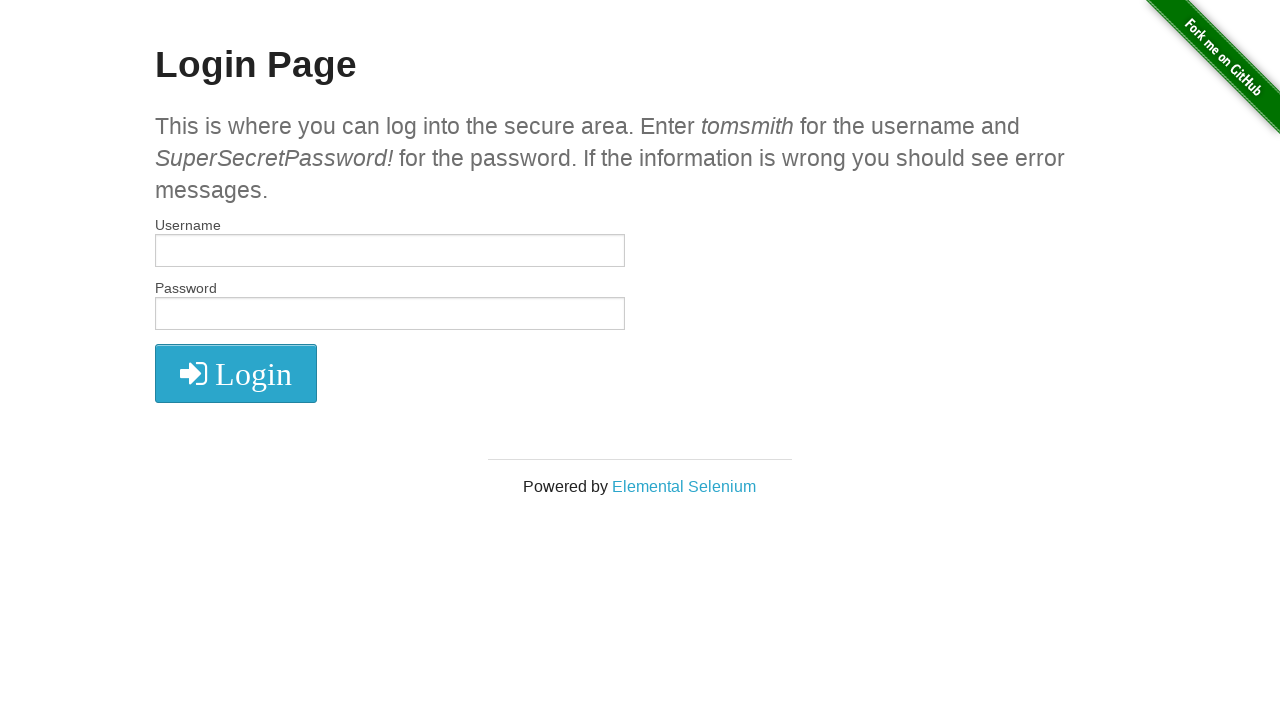

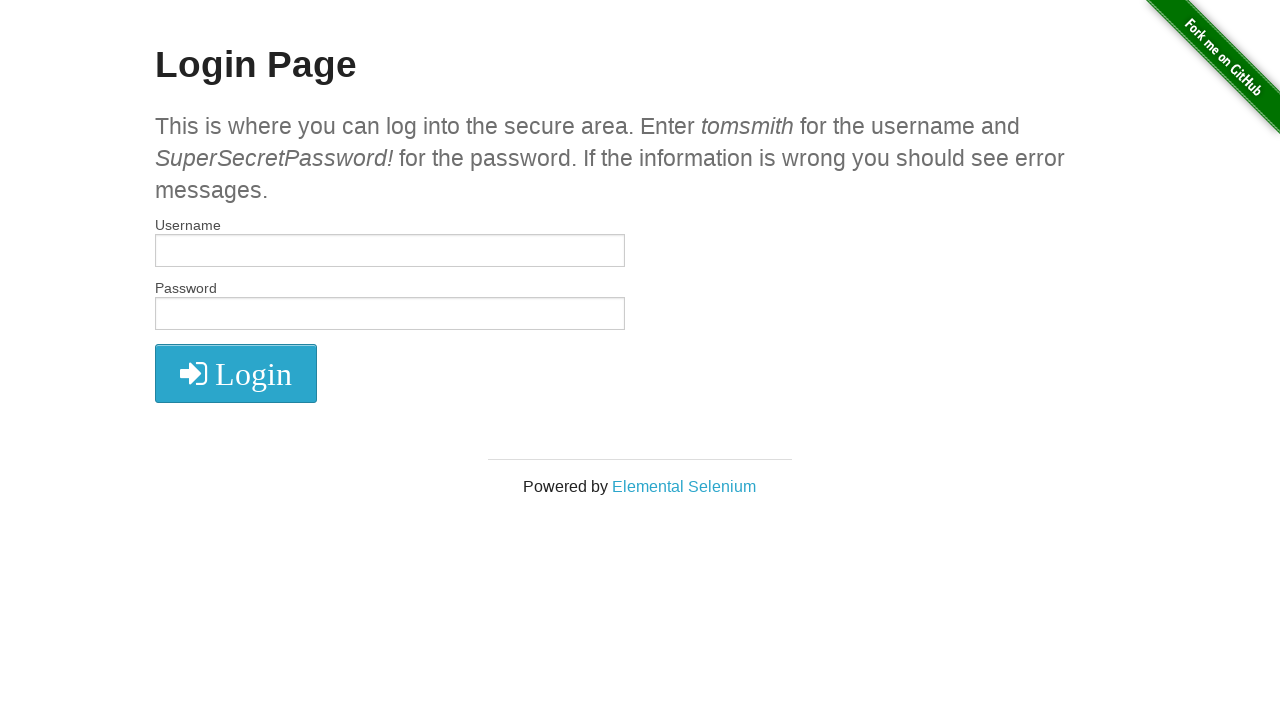